Tests the context menu functionality by right-clicking on the hot spot and verifying the alert message

Starting URL: https://the-internet.herokuapp.com/

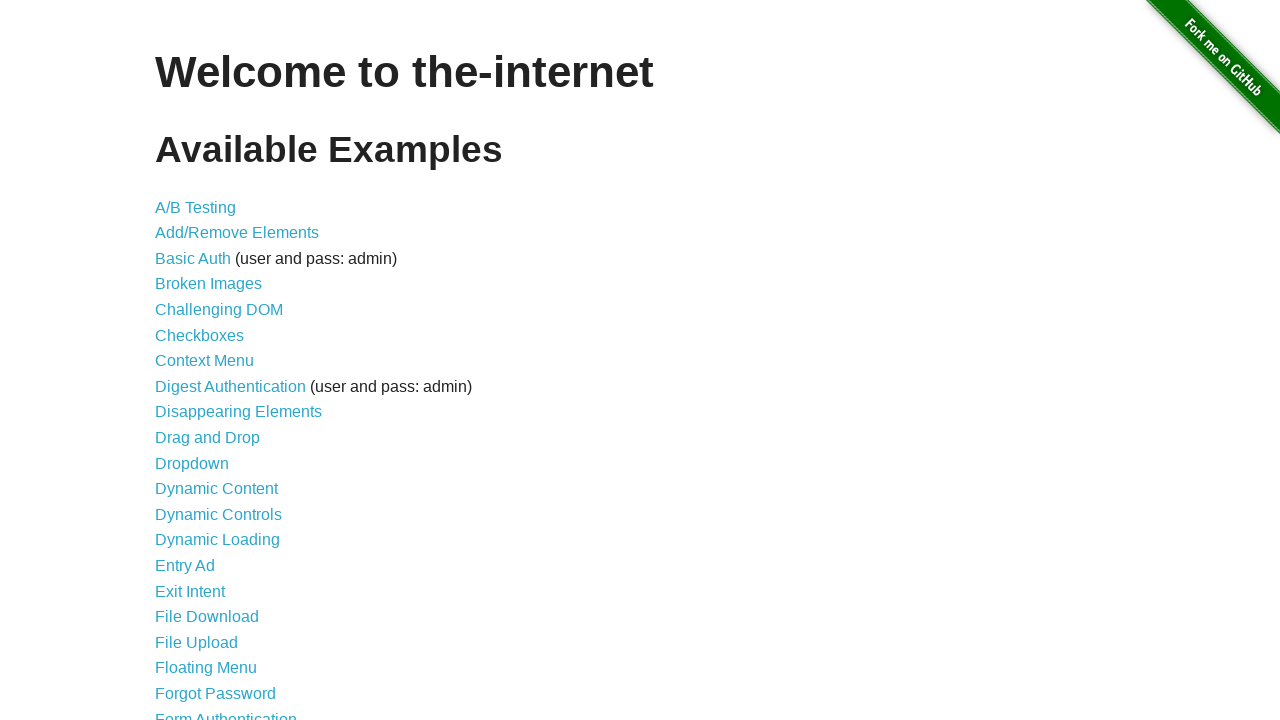

Clicked on Context Menu link at (204, 361) on a:text('Context Menu')
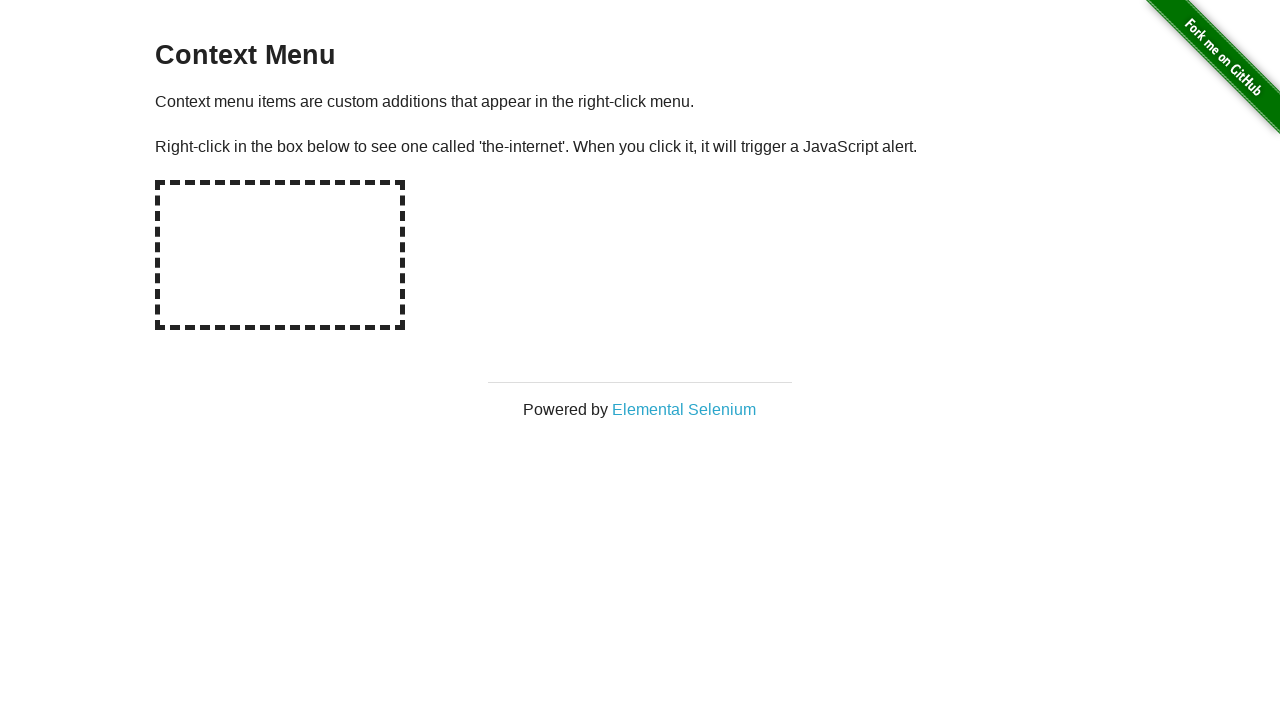

Set up dialog handler to accept alerts
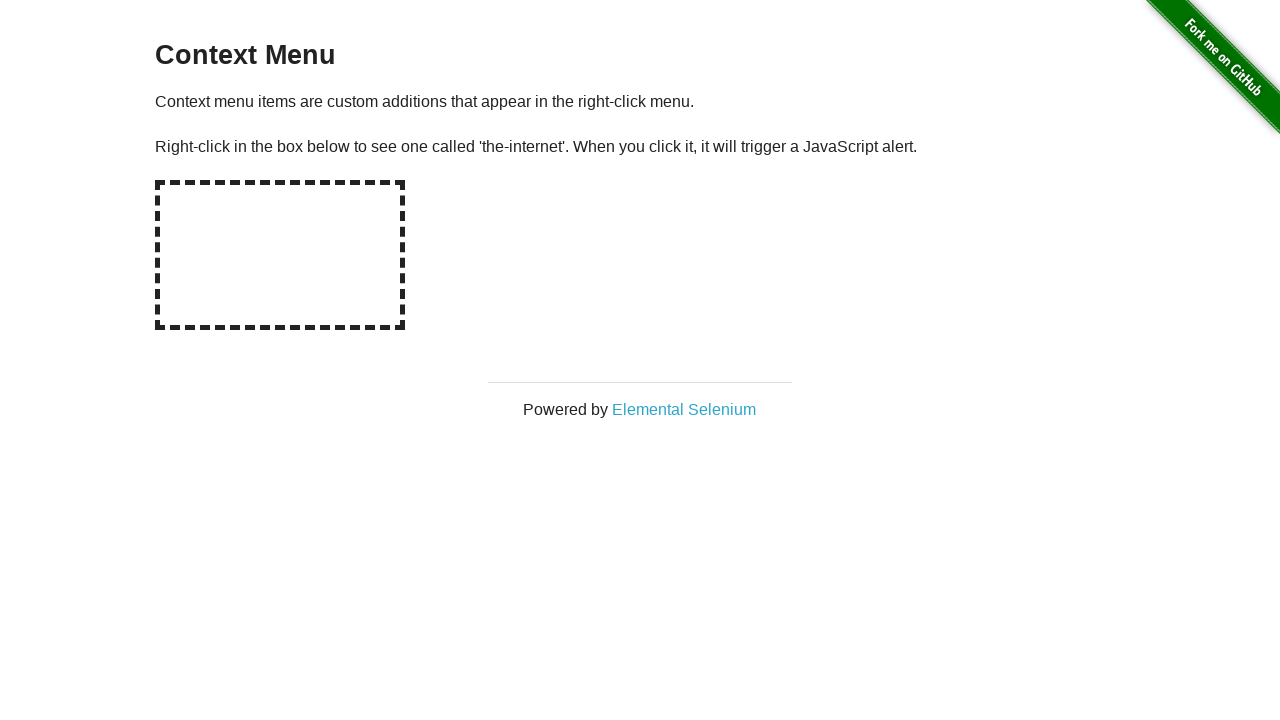

Right-clicked on the hot spot element to trigger context menu at (280, 255) on #hot-spot
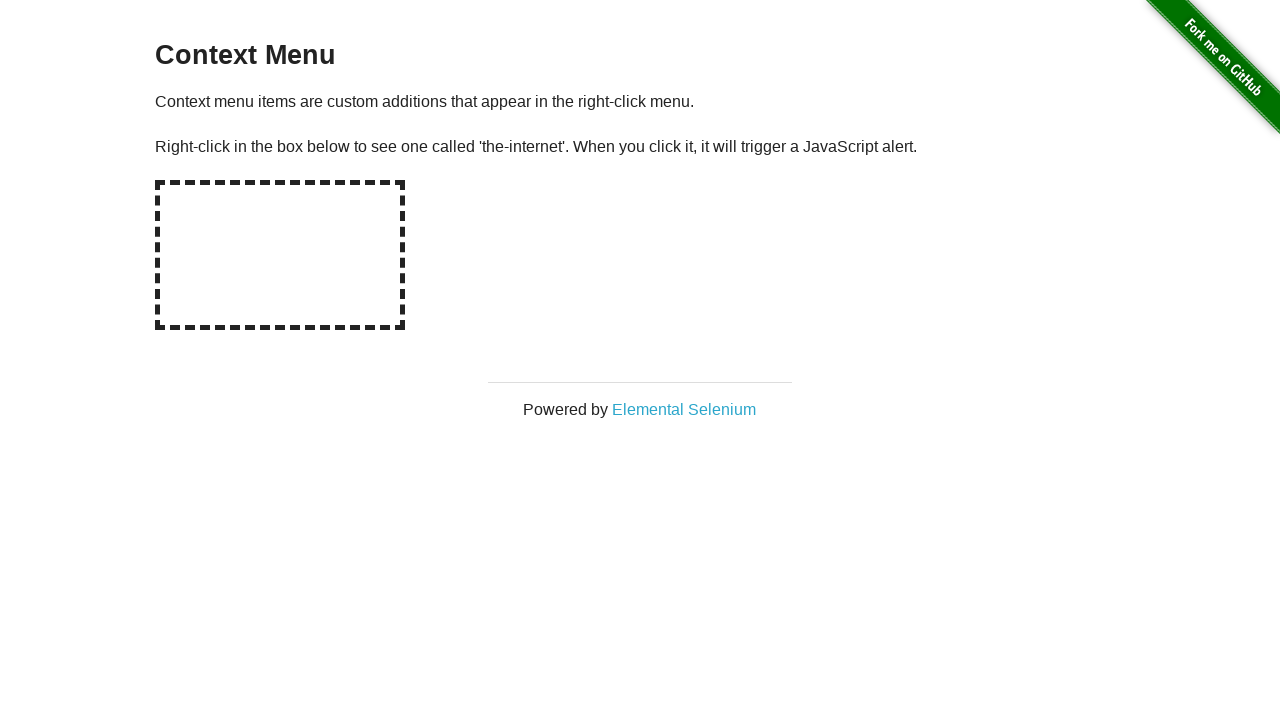

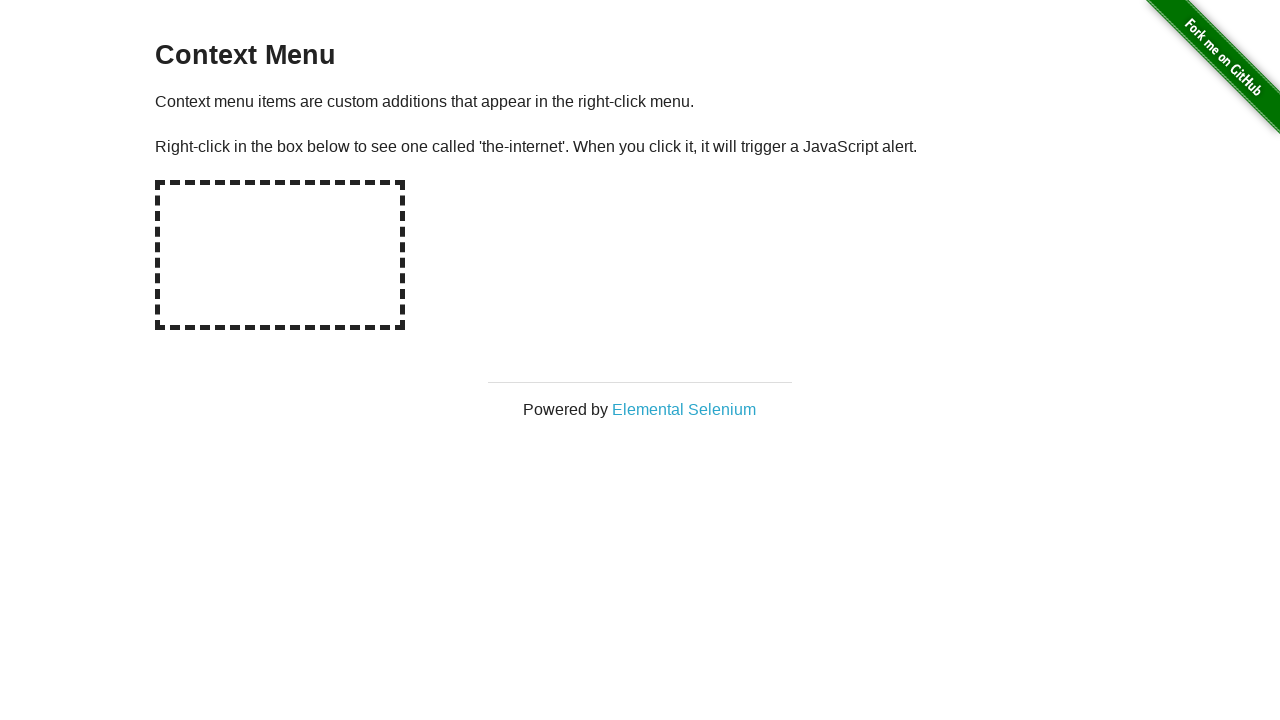